Opens YouTube homepage and maximizes the browser window

Starting URL: https://www.youtube.com/

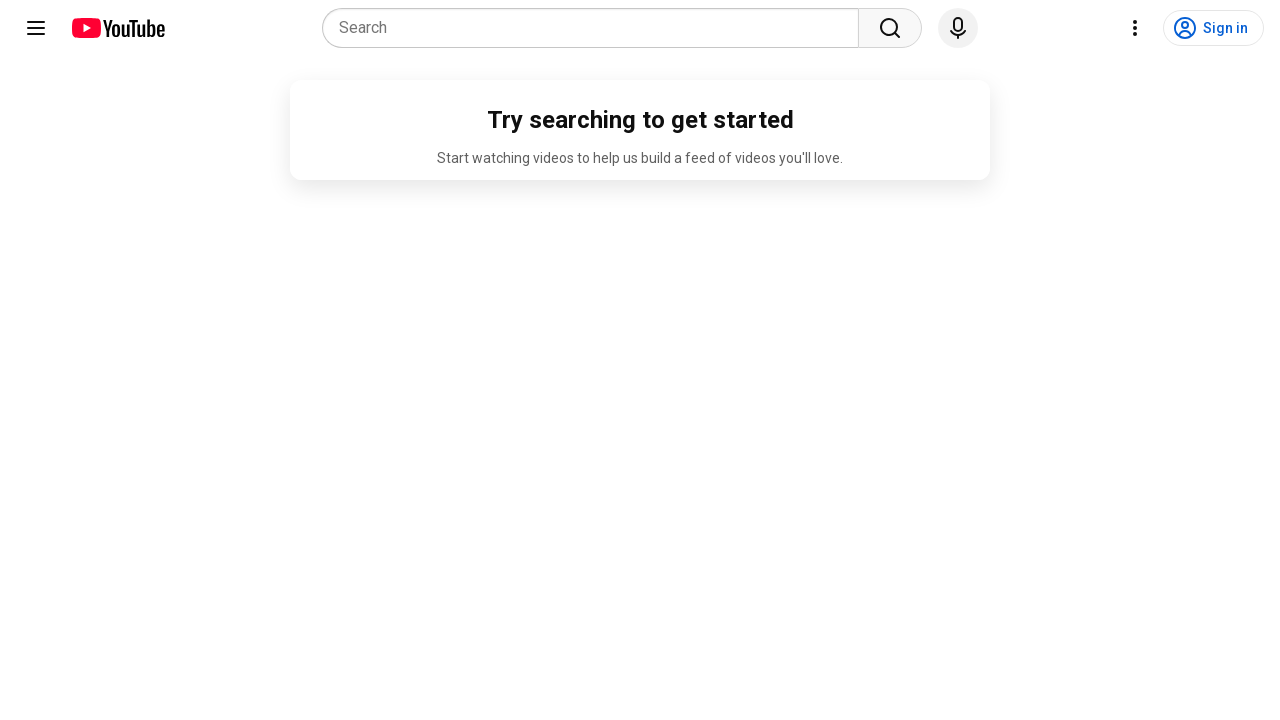

Set viewport size to 1920x1080 to maximize browser window
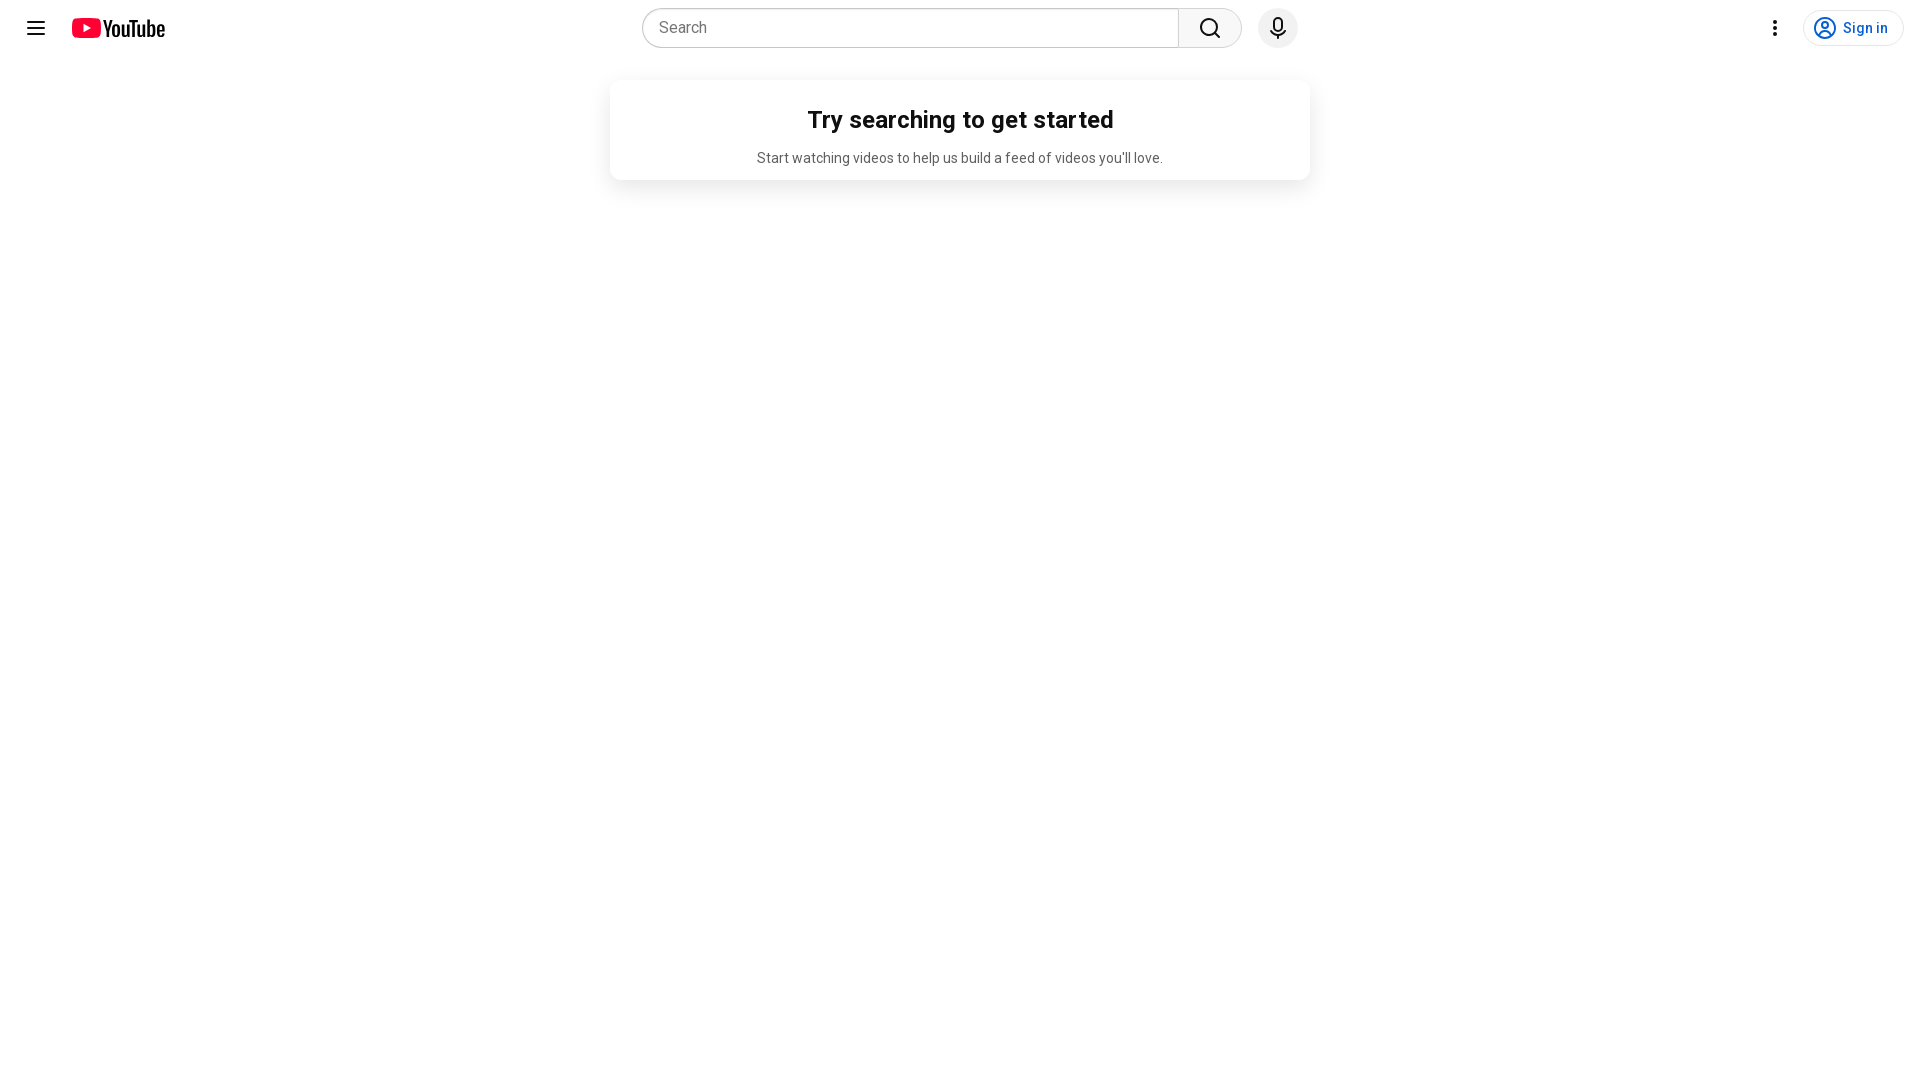

YouTube homepage loaded (domcontentloaded event)
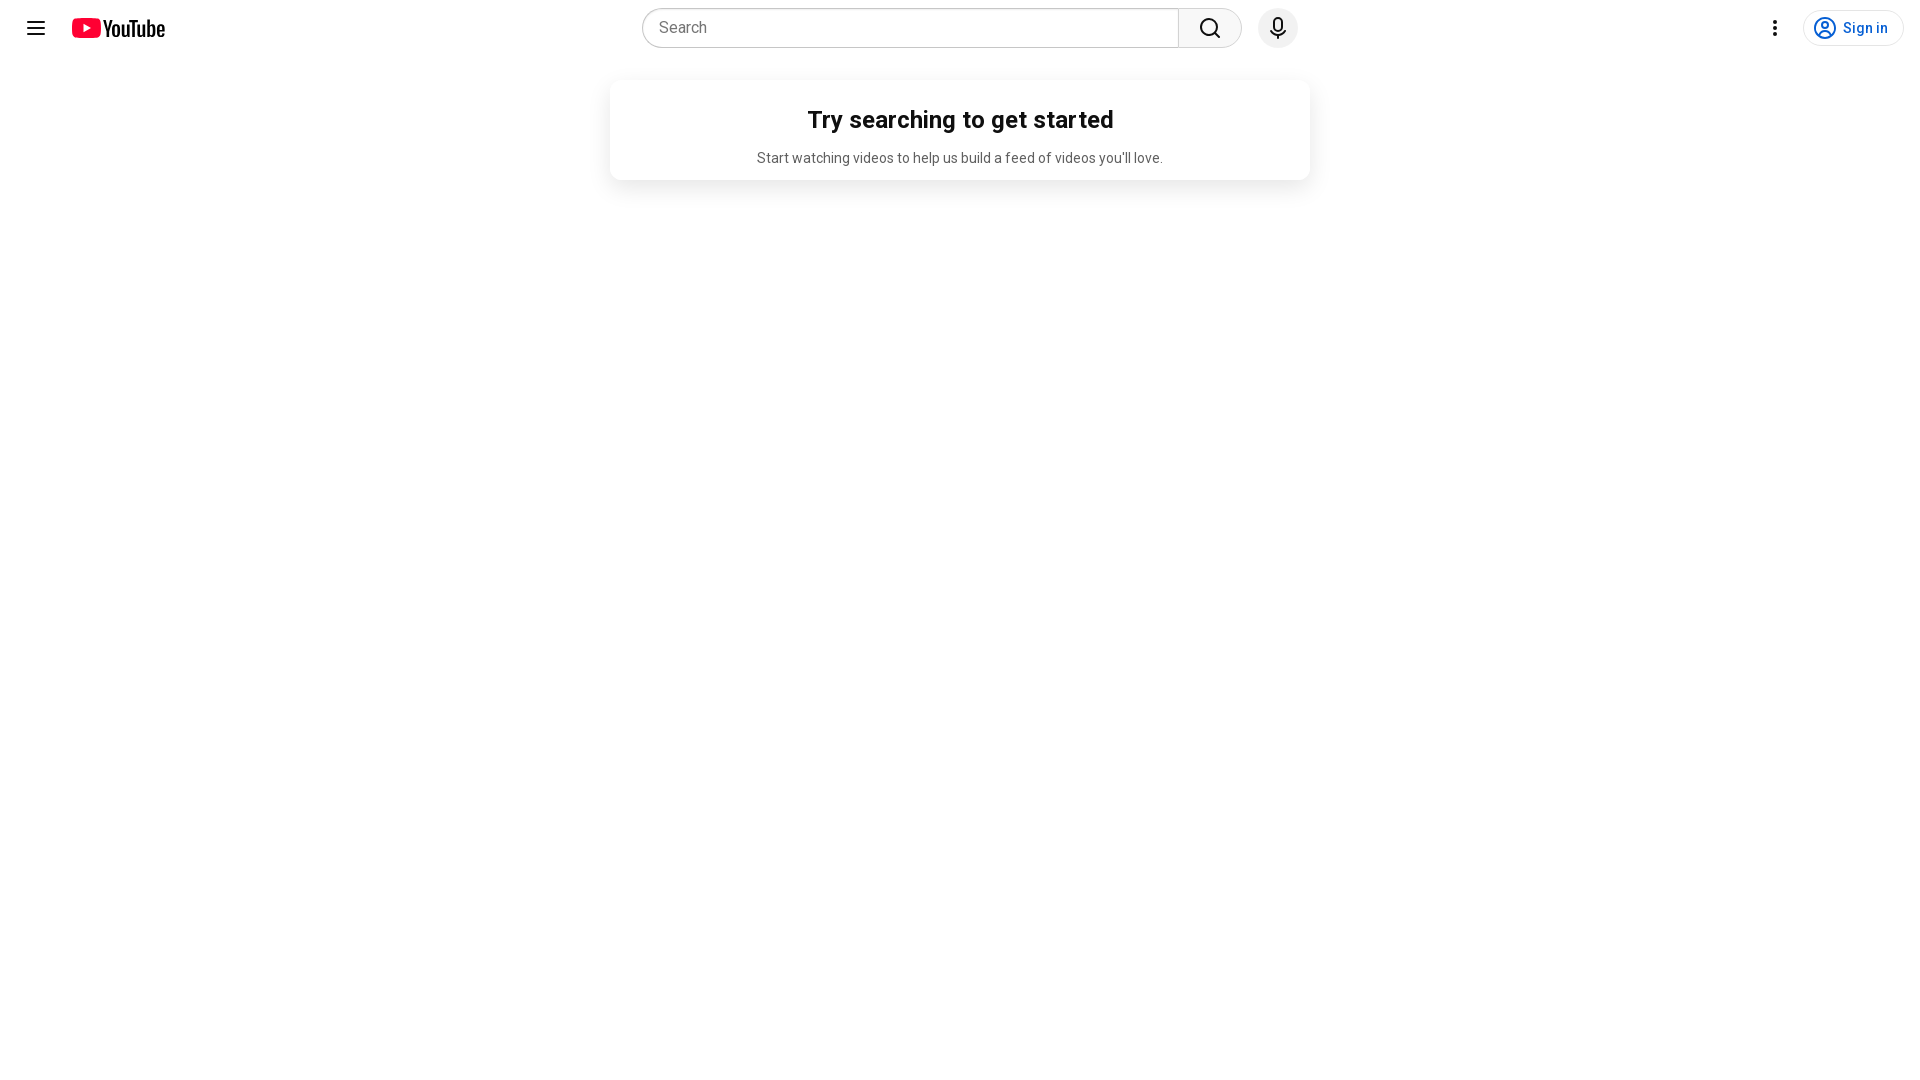

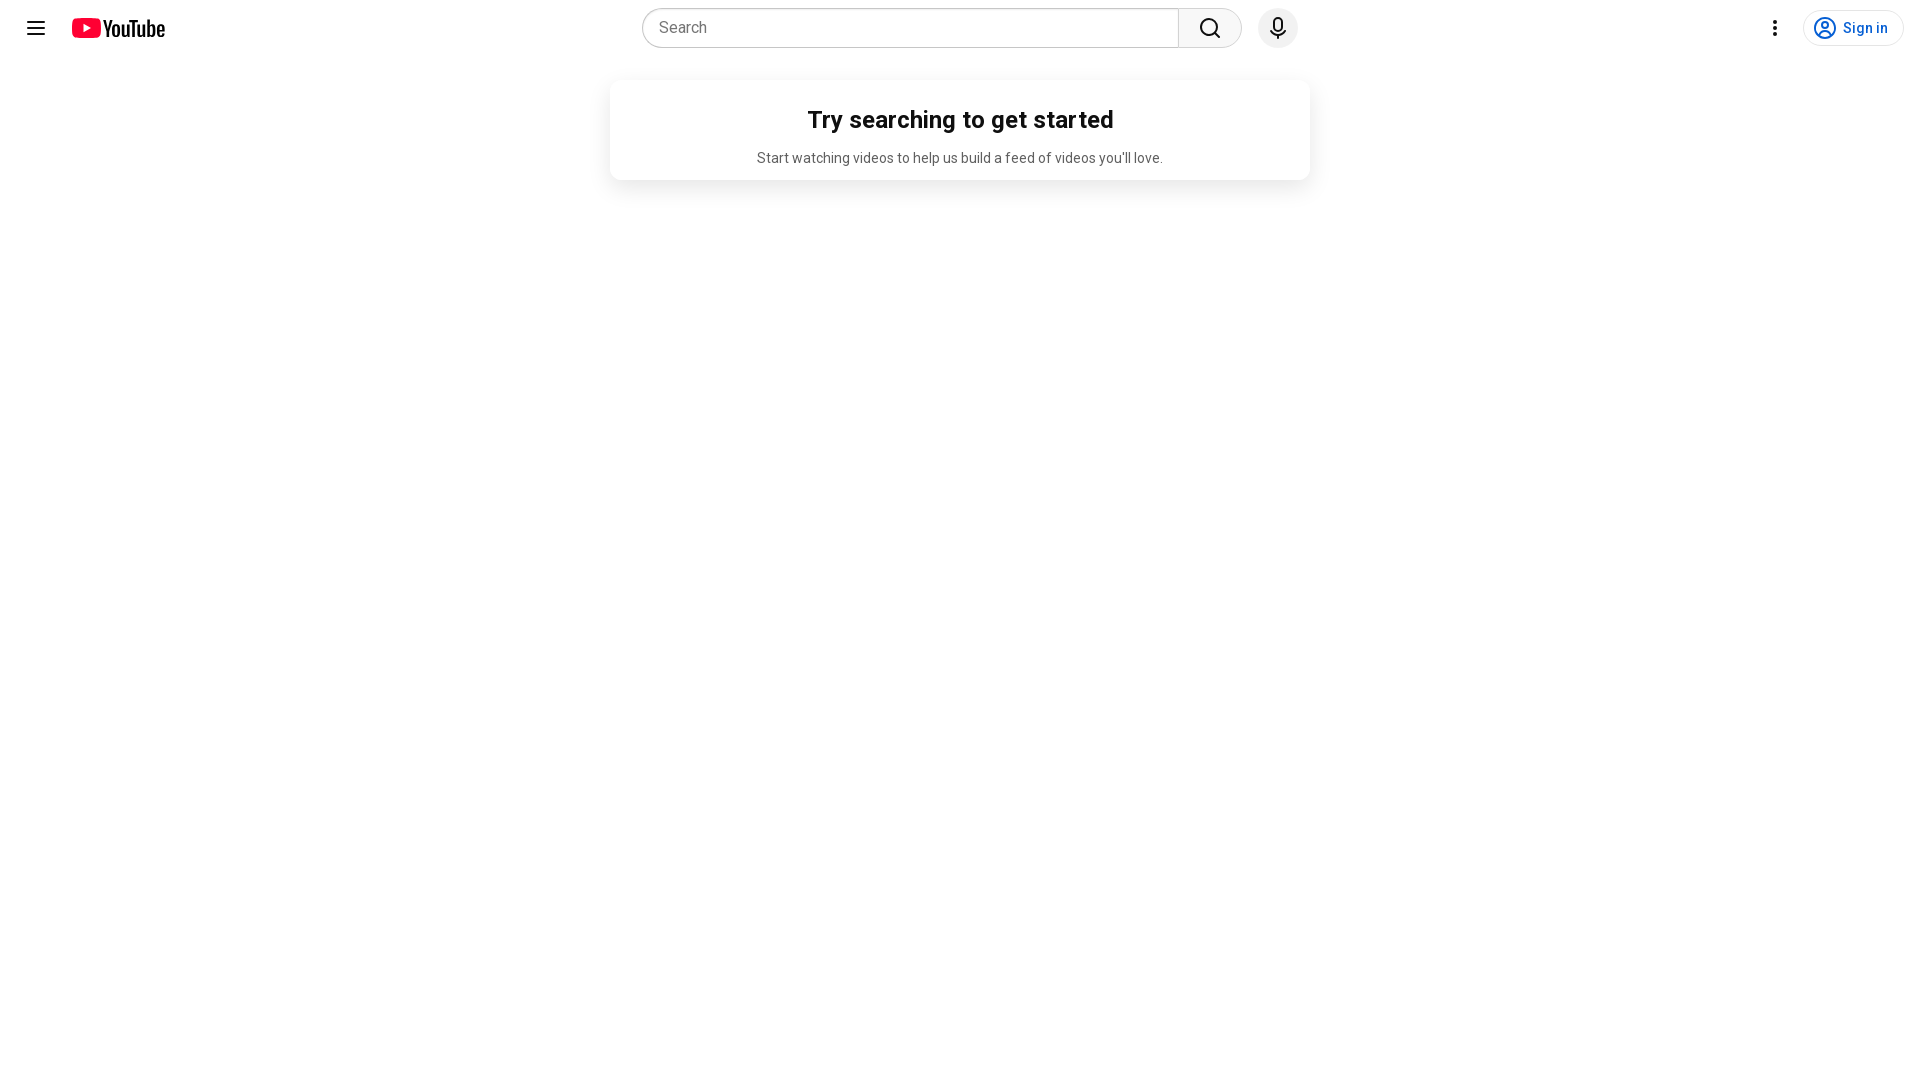